Tests the search filter functionality on an offers page by entering "Rice" in the search field and verifying that all displayed results contain "Rice"

Starting URL: https://rahulshettyacademy.com/seleniumPractise/#/offers

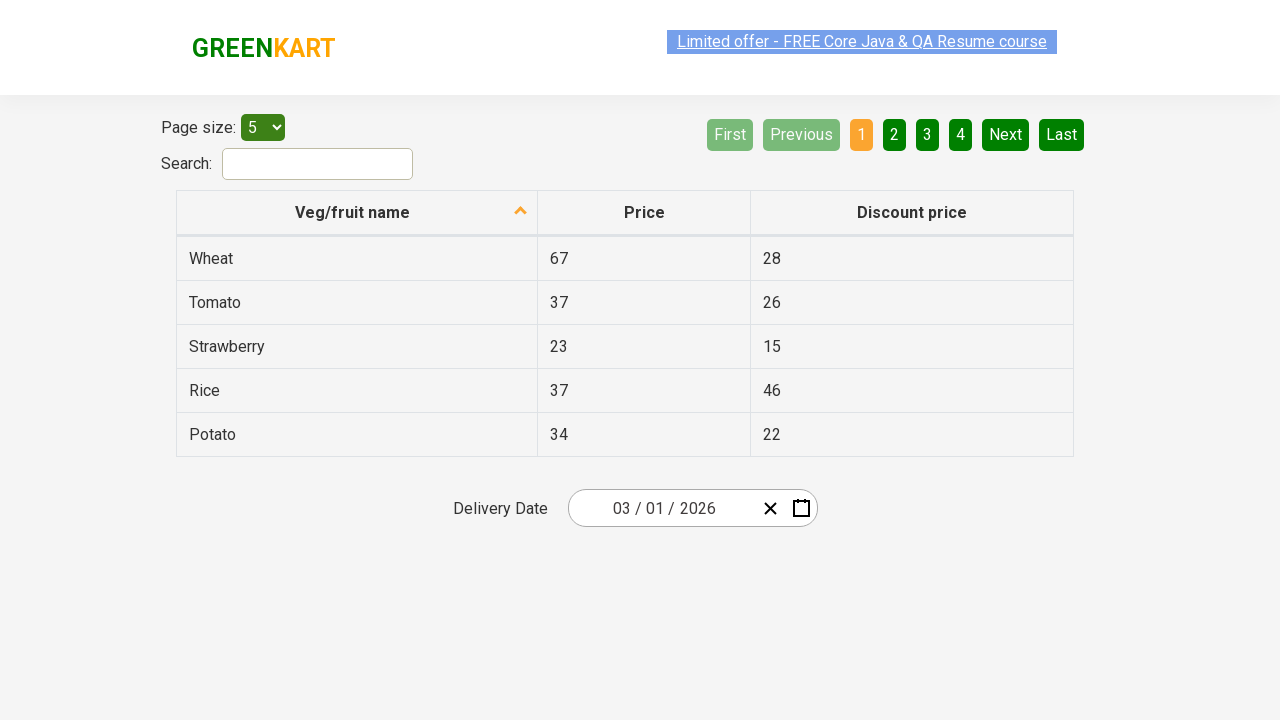

Filled search field with 'Rice' on #search-field
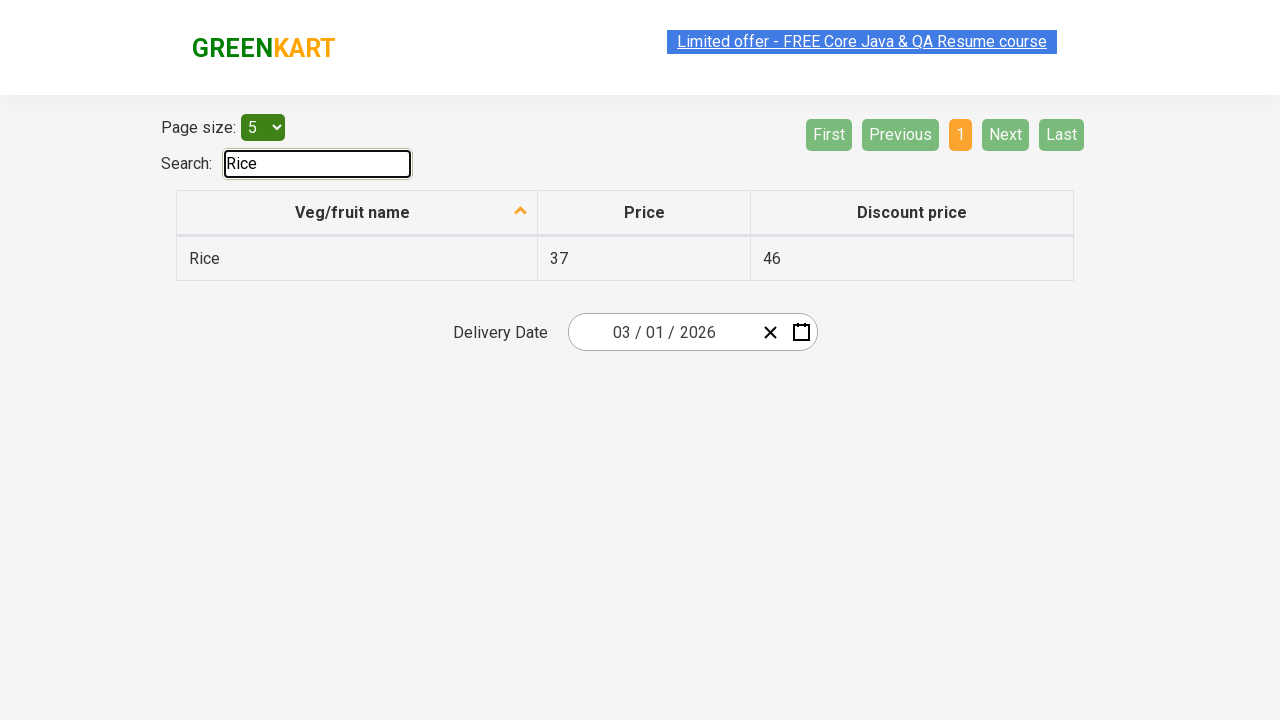

Filtered results loaded with Rice search query
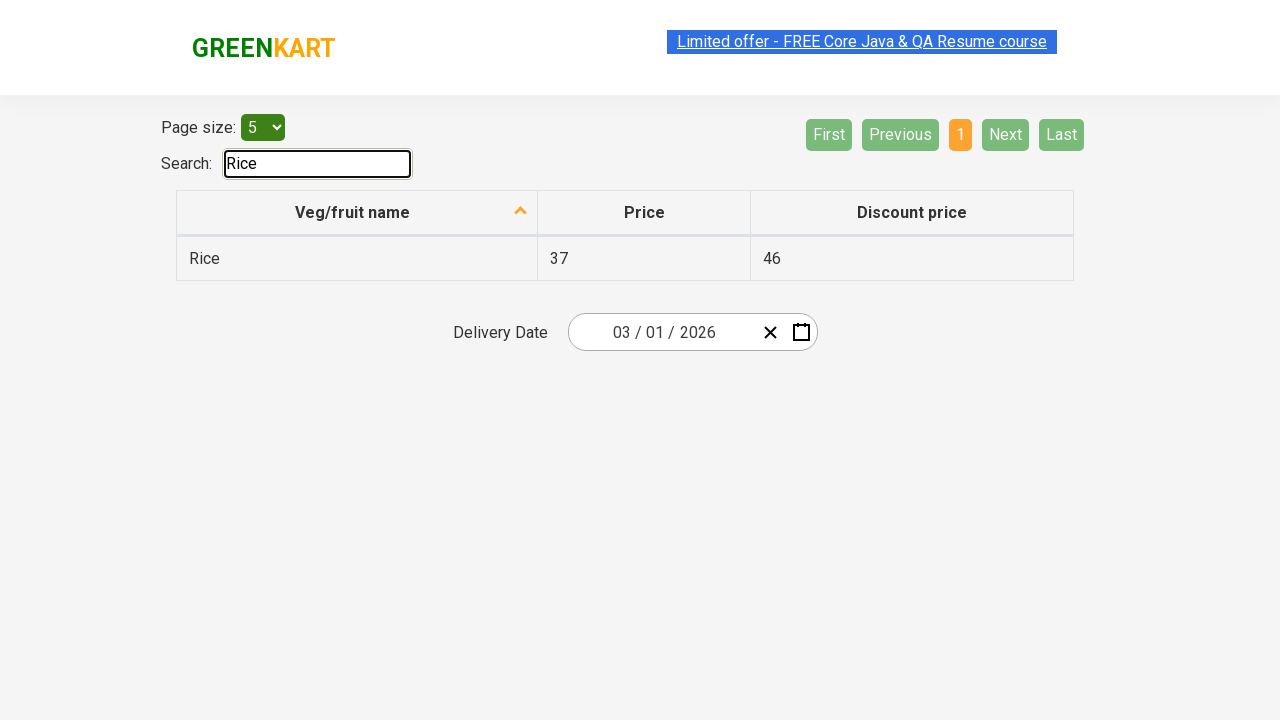

Retrieved all filtered result items from the table
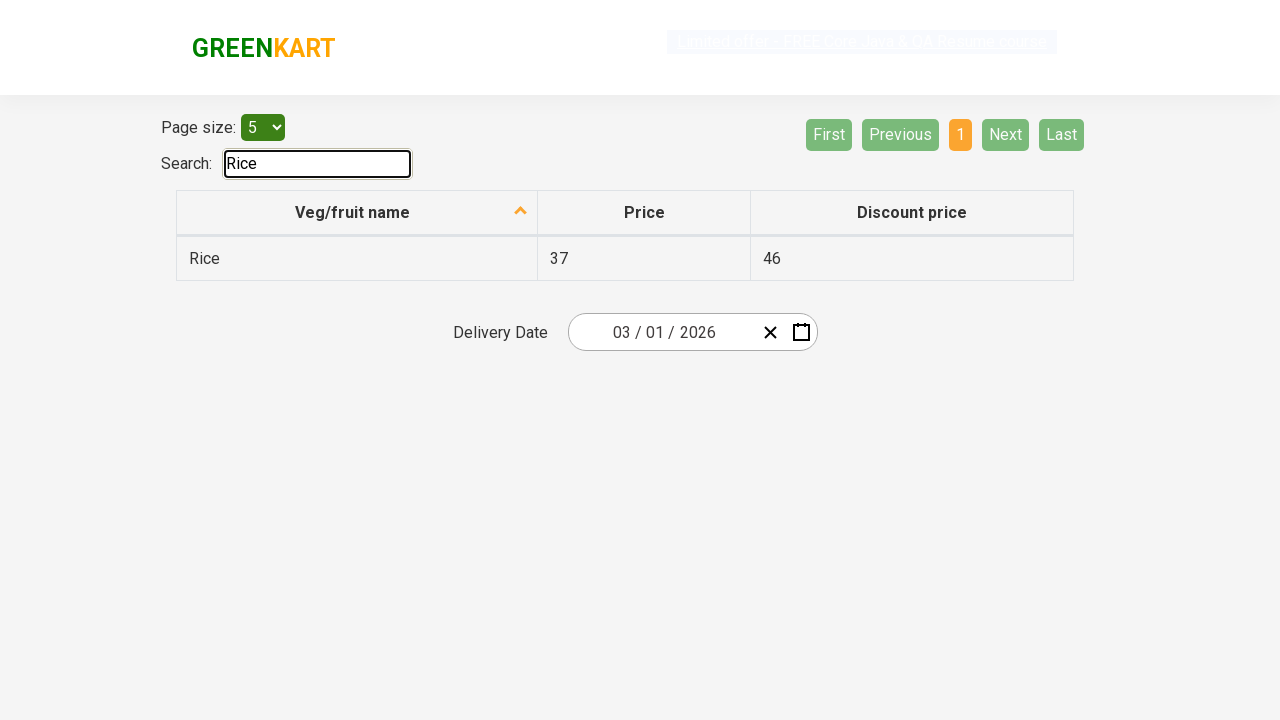

Verified result 'Rice' contains 'Rice'
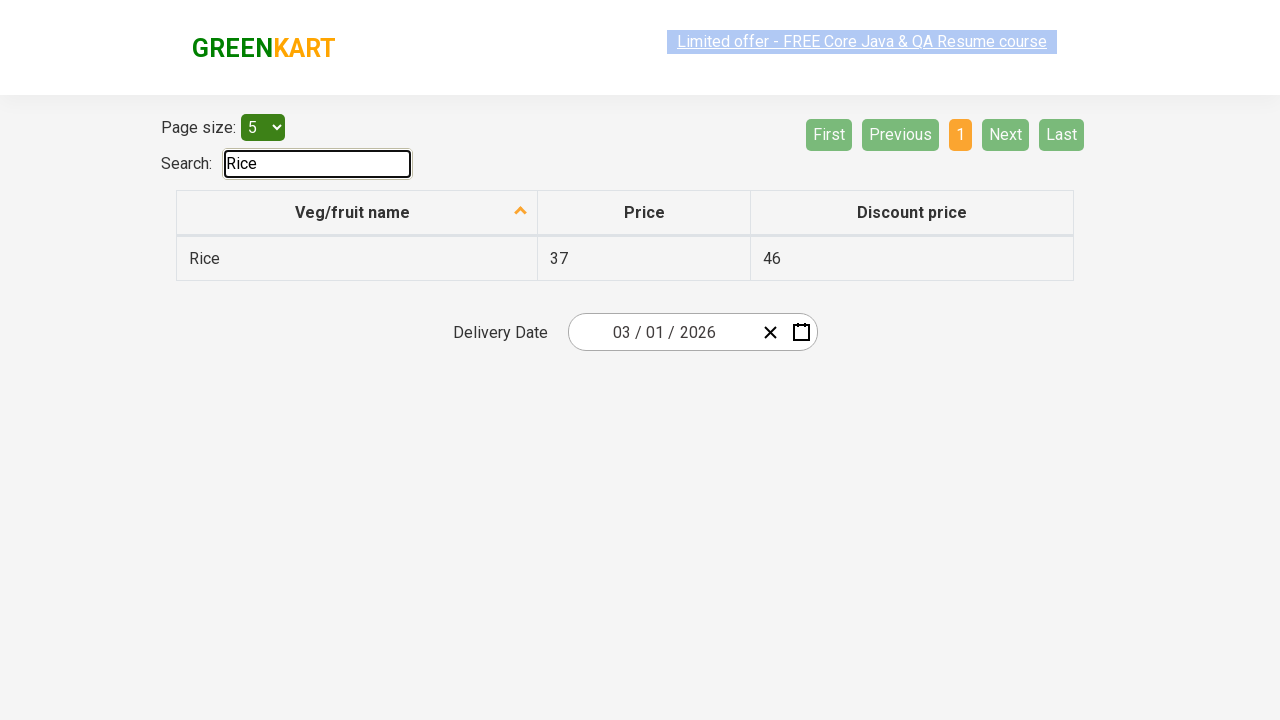

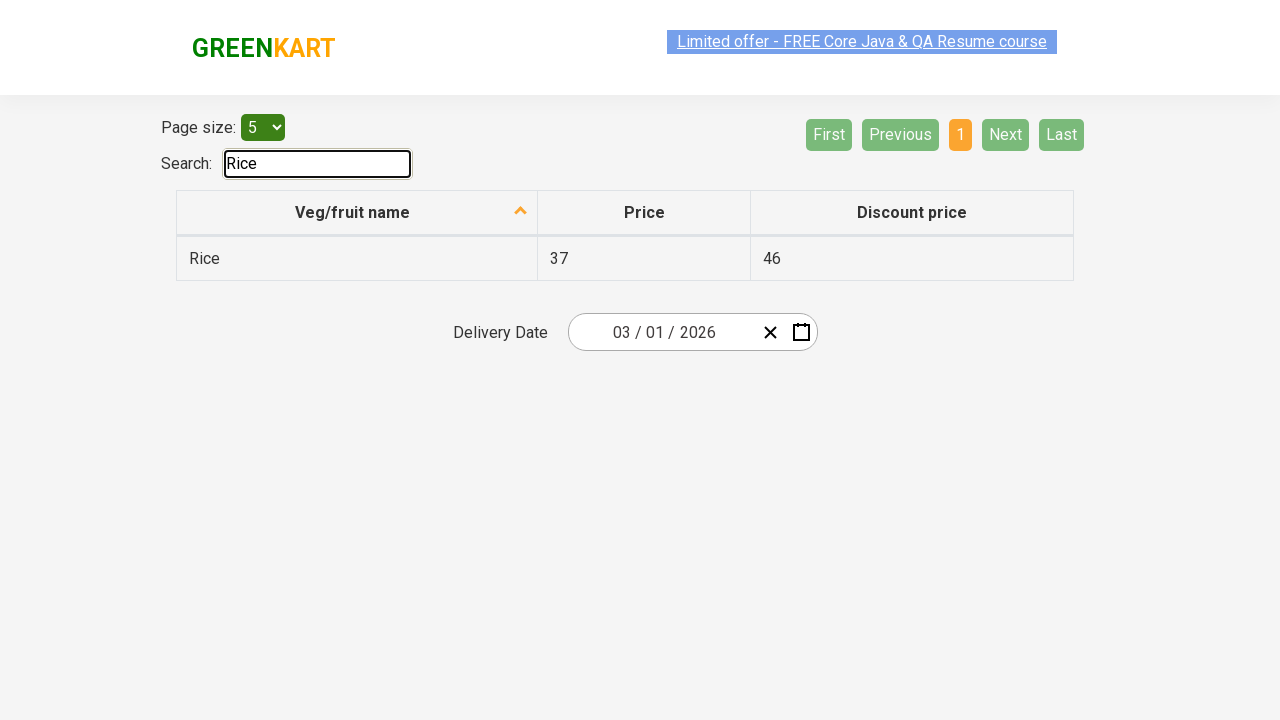